Tests navigation to gold price page and verifies that the price field is displayed

Starting URL: https://www.melhorcambio.com/ouro-hoje

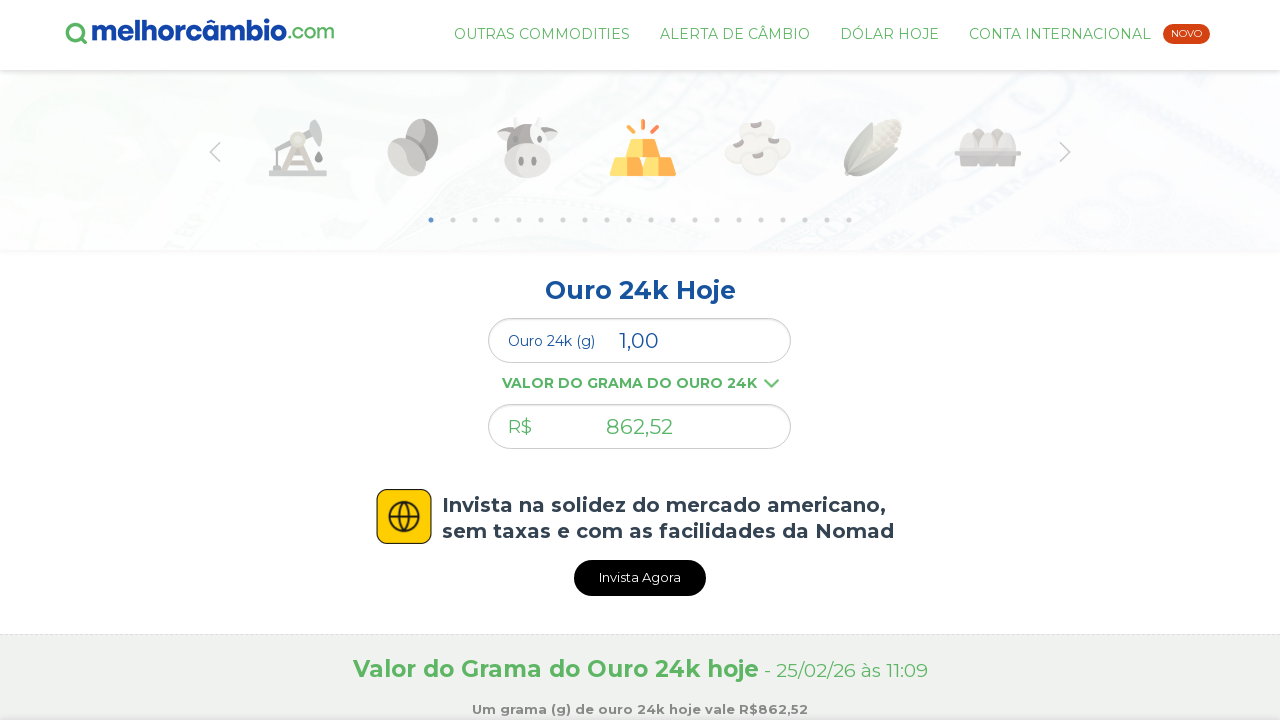

Waited for gold price field (#comercial) to be visible
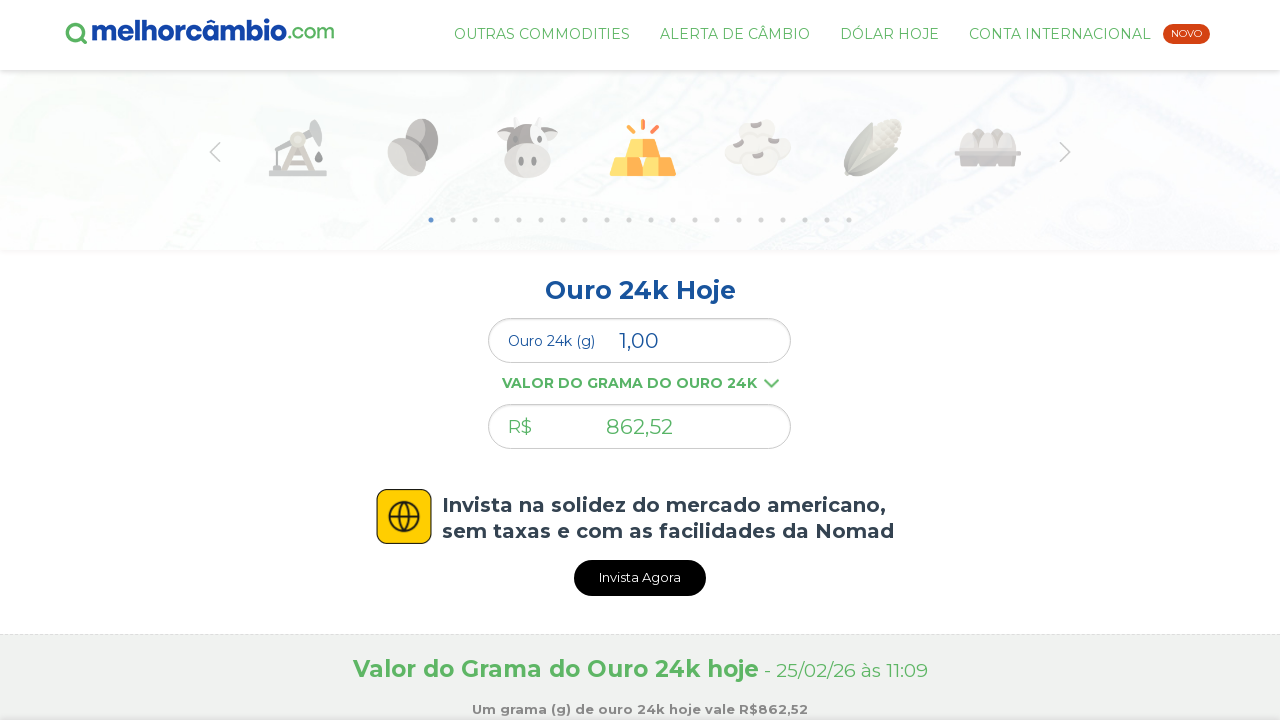

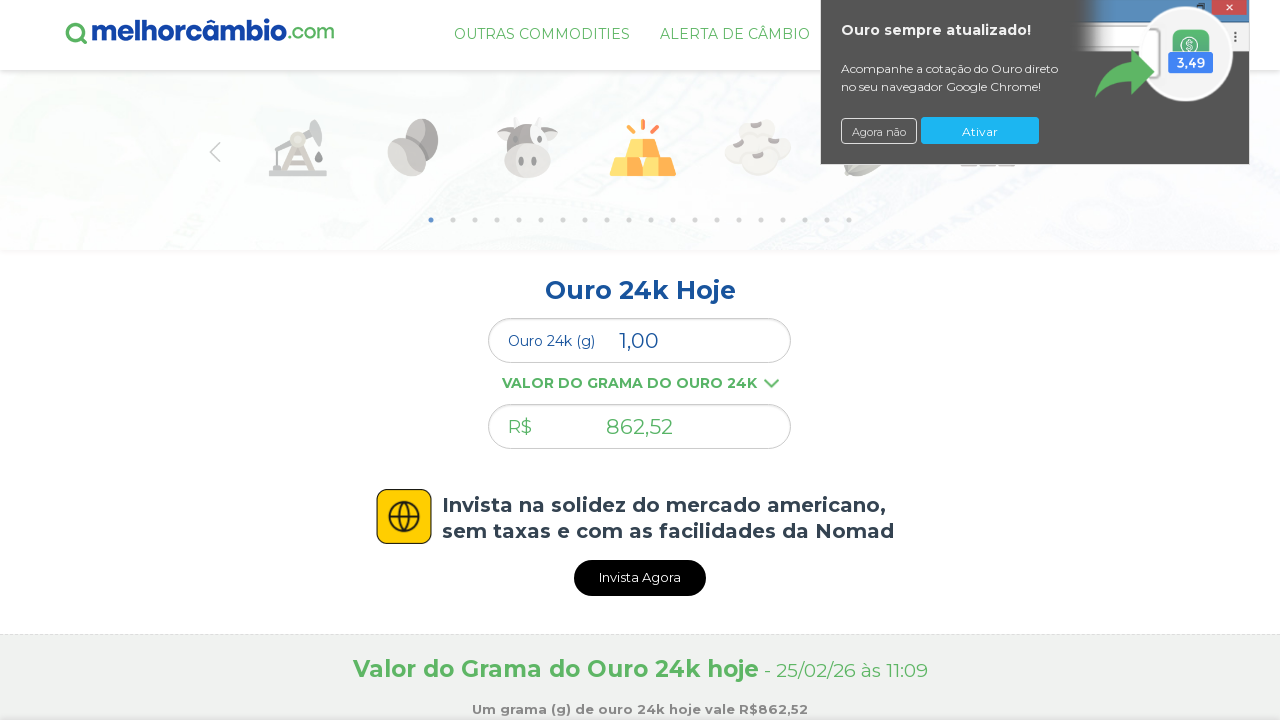